Solves a math problem by reading two numbers from the page, calculating their sum, and selecting the result from a dropdown menu

Starting URL: http://suninjuly.github.io/selects1.html

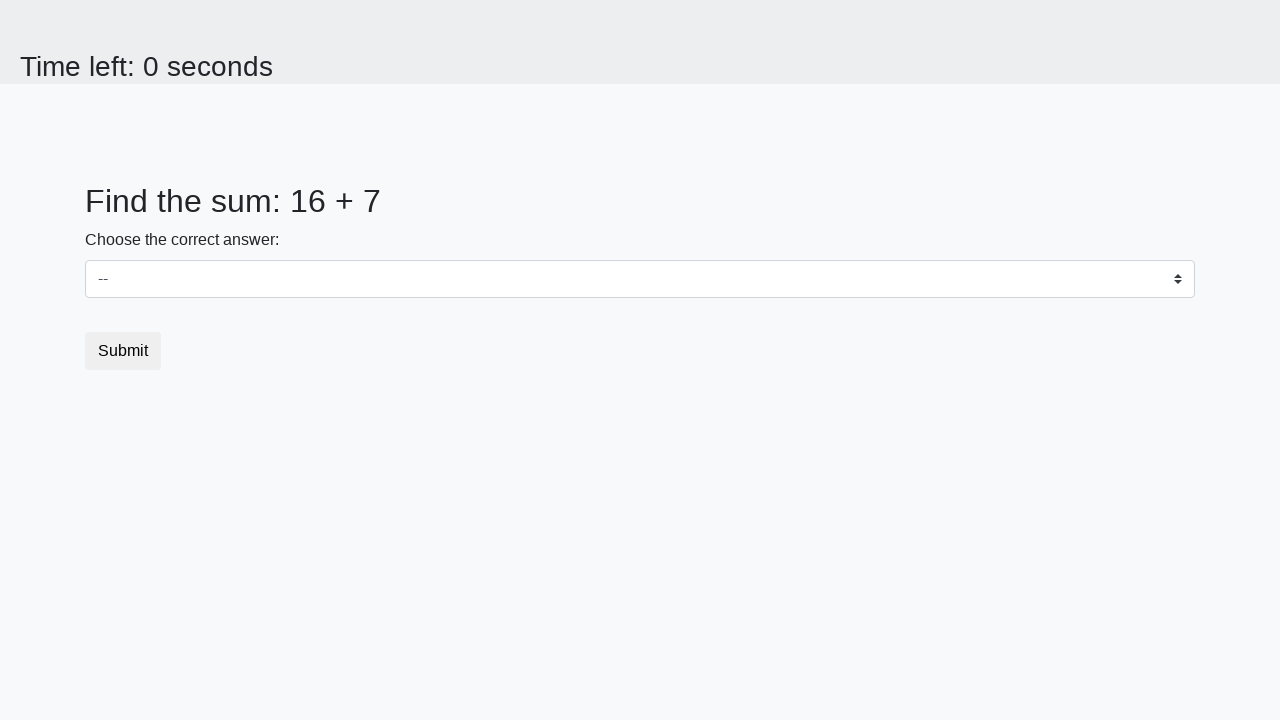

Read first number from #num1 element
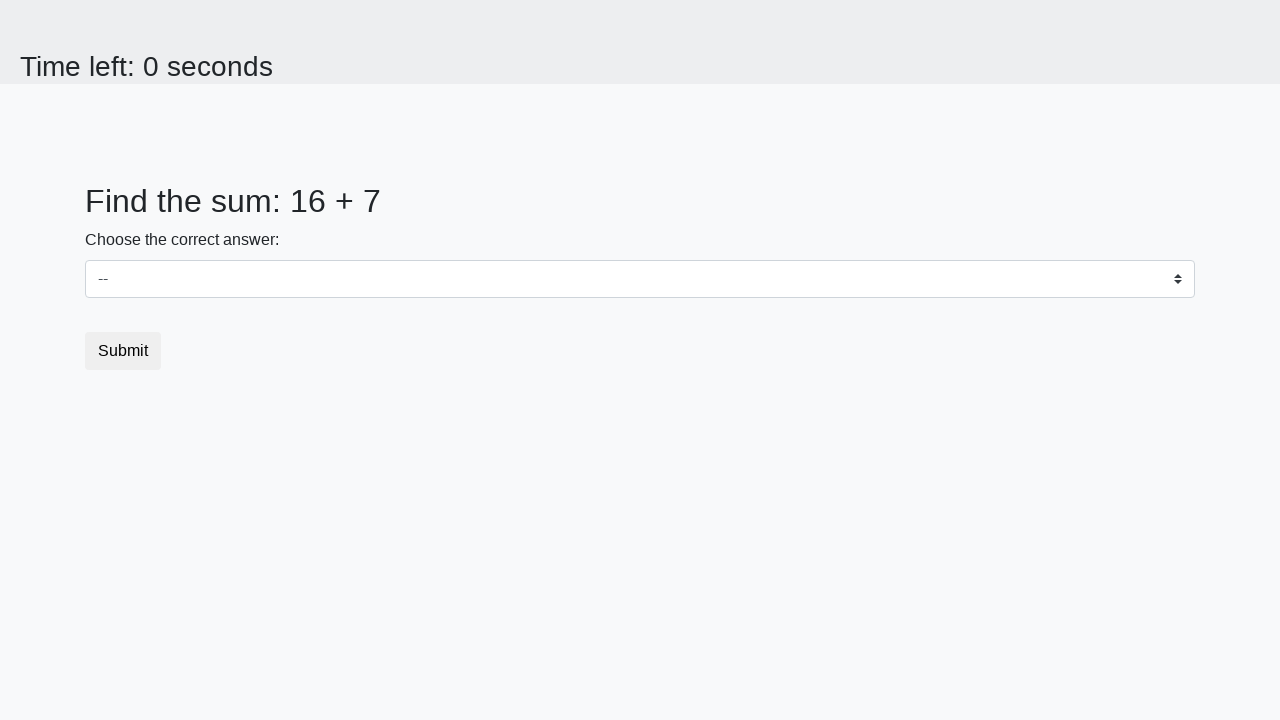

Read second number from #num2 element
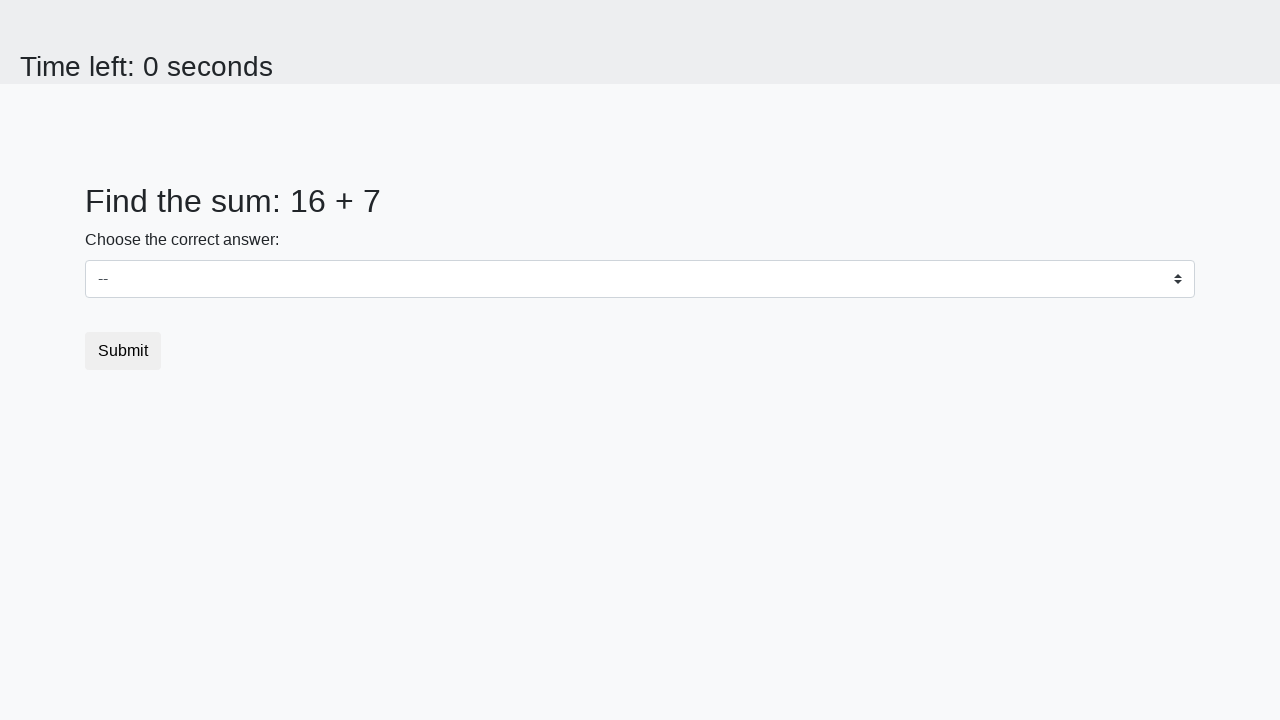

Calculated sum: 16 + 7 = 23
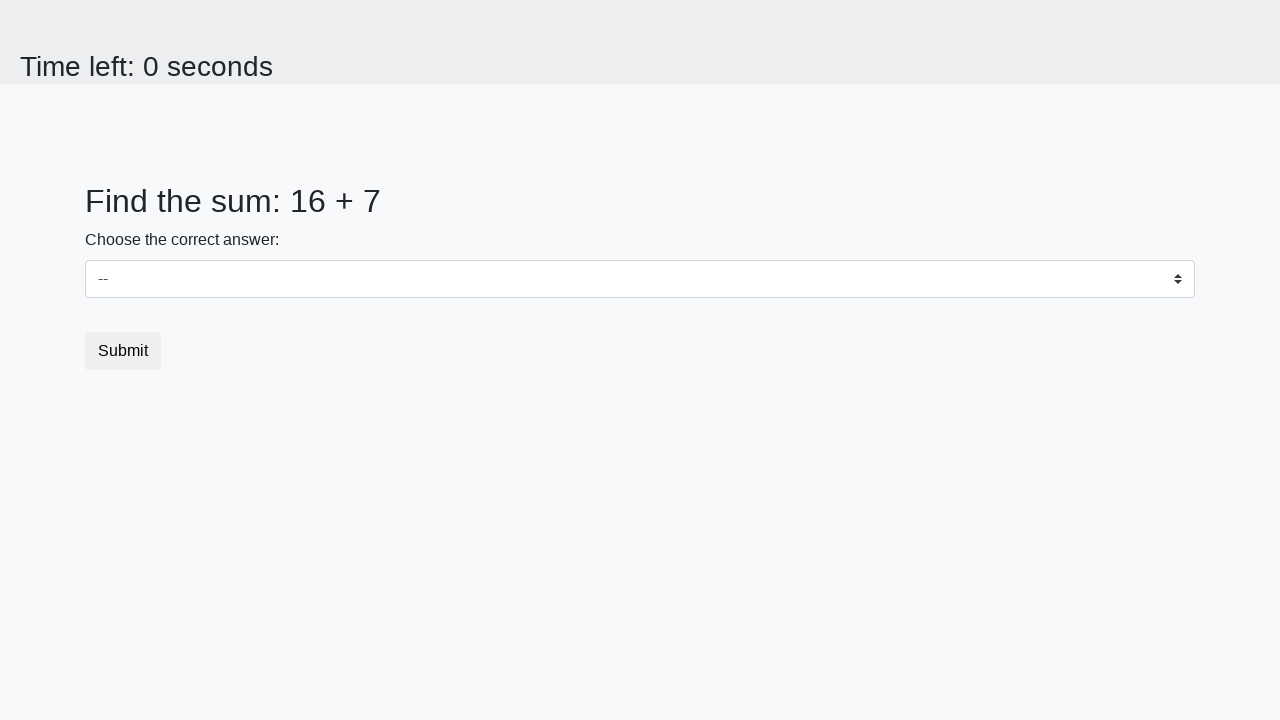

Selected sum value '23' from dropdown menu on select
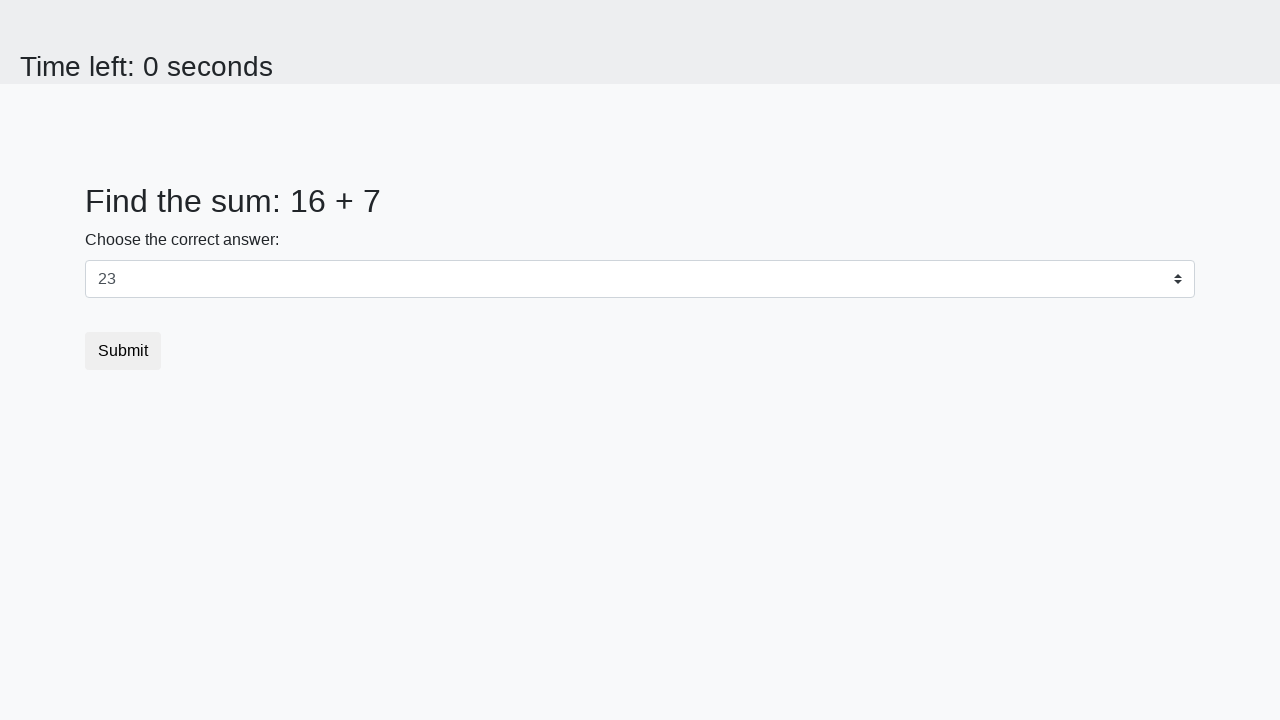

Clicked submit button to submit the answer at (123, 351) on button.btn
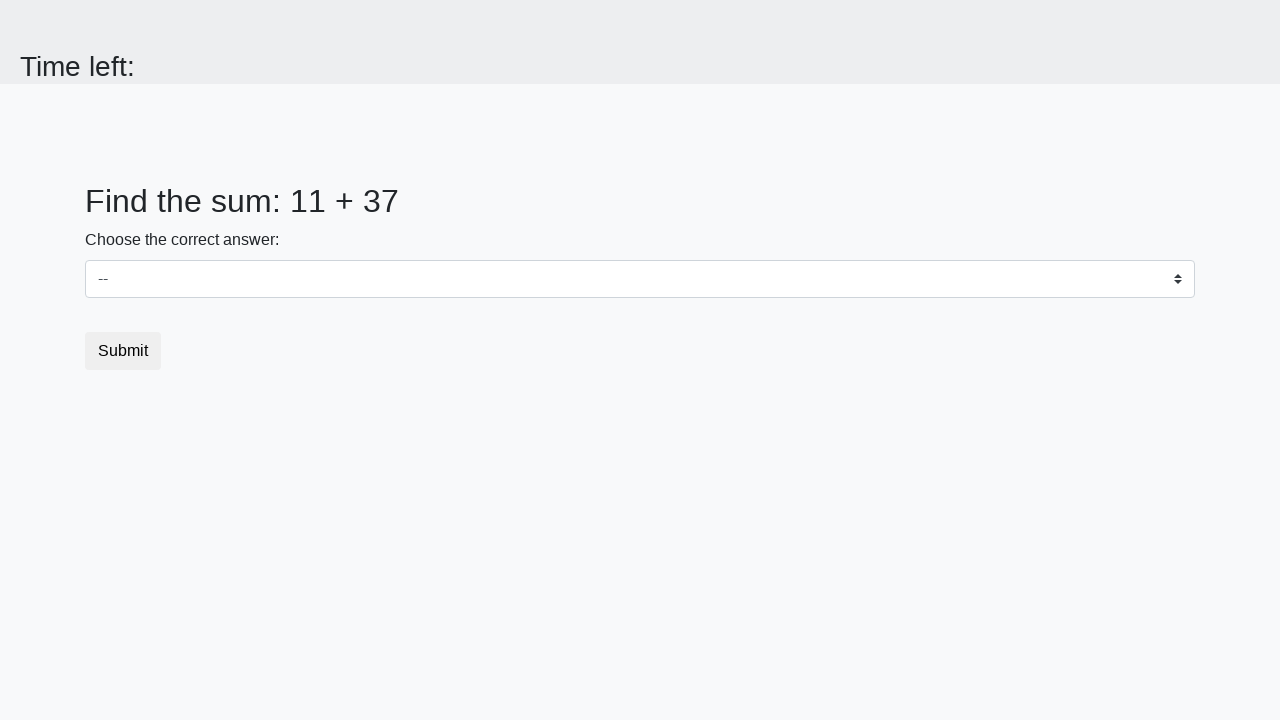

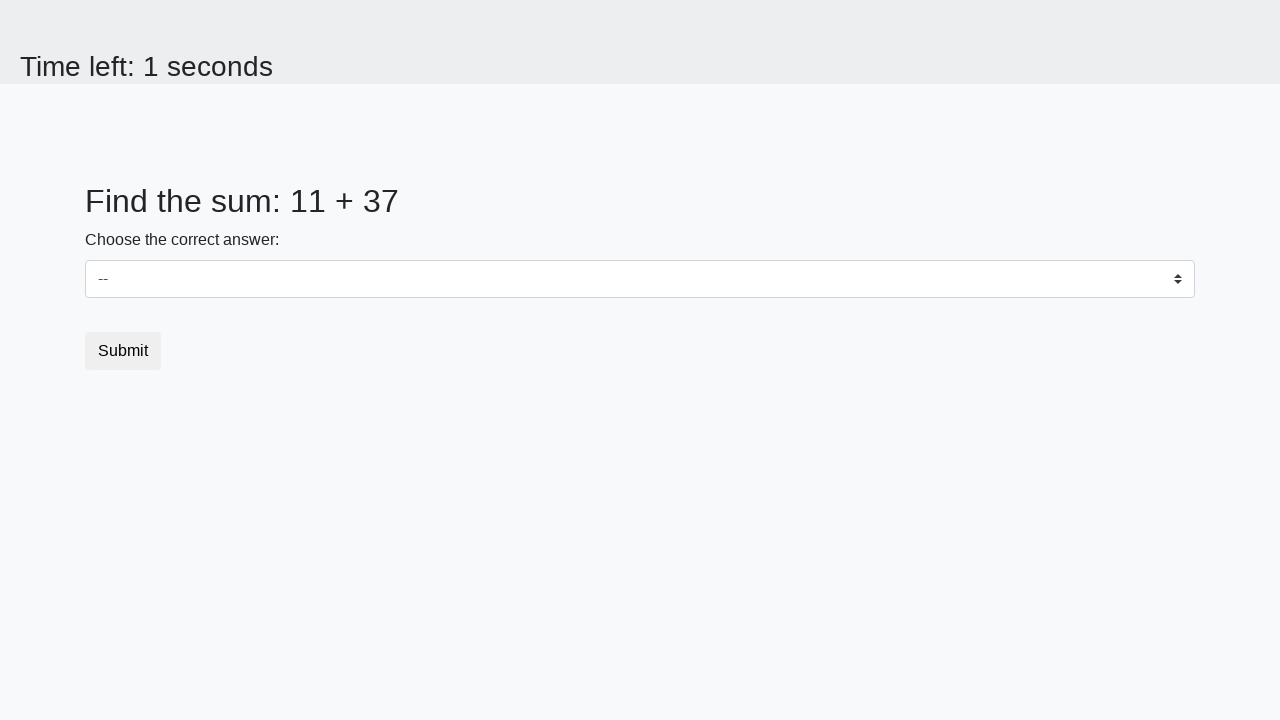